Tests marking all todo items as completed using the toggle-all checkbox.

Starting URL: https://demo.playwright.dev/todomvc

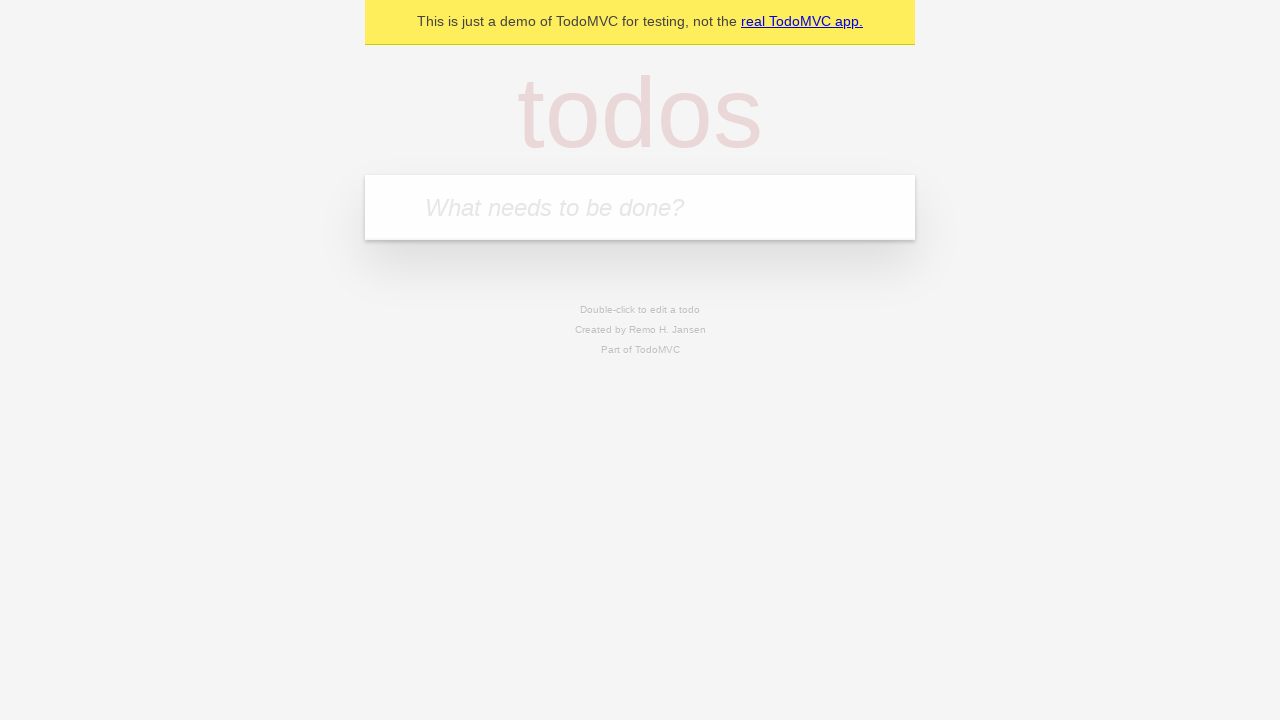

Filled todo input with 'buy some cheese' on internal:attr=[placeholder="What needs to be done?"i]
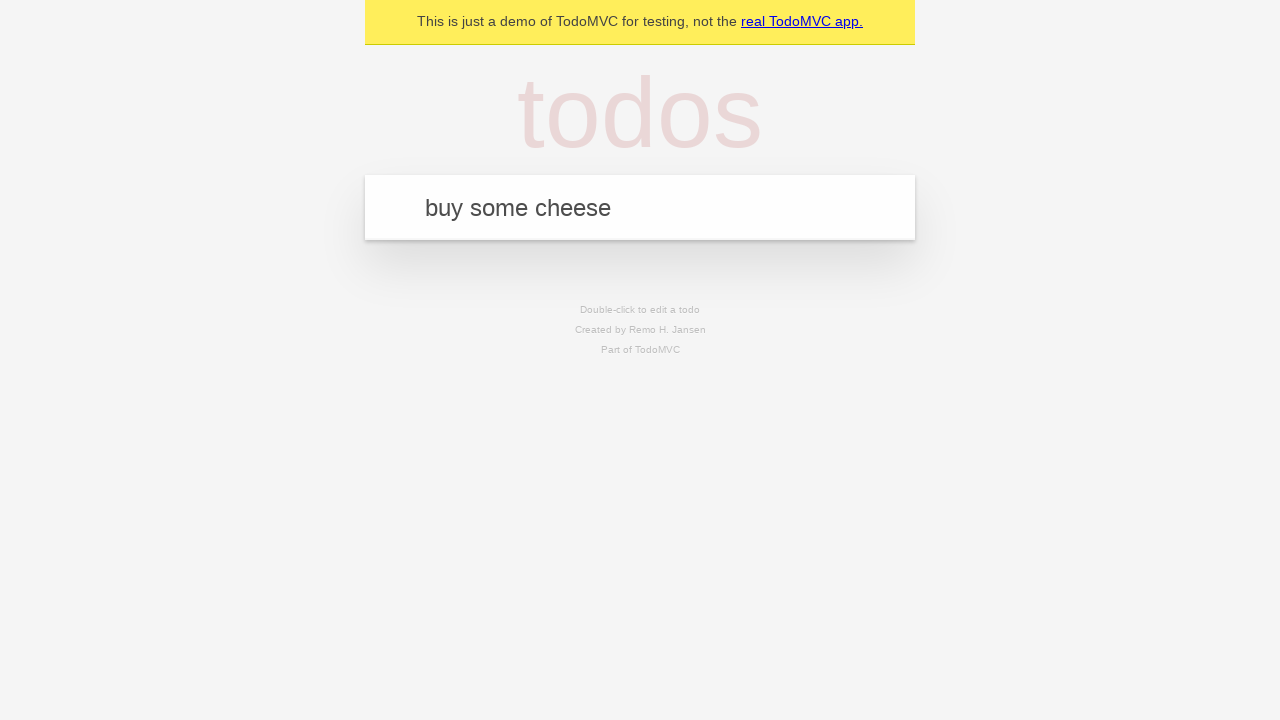

Pressed Enter to add first todo item on internal:attr=[placeholder="What needs to be done?"i]
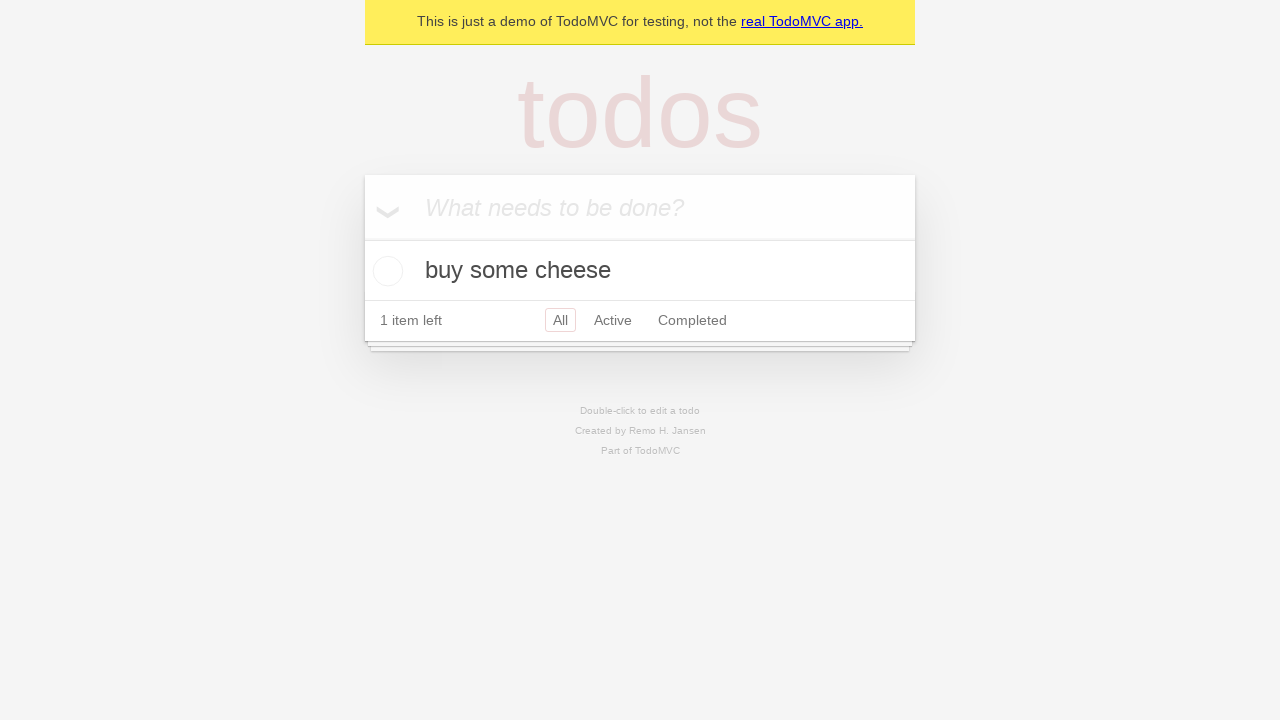

Filled todo input with 'feed the cat' on internal:attr=[placeholder="What needs to be done?"i]
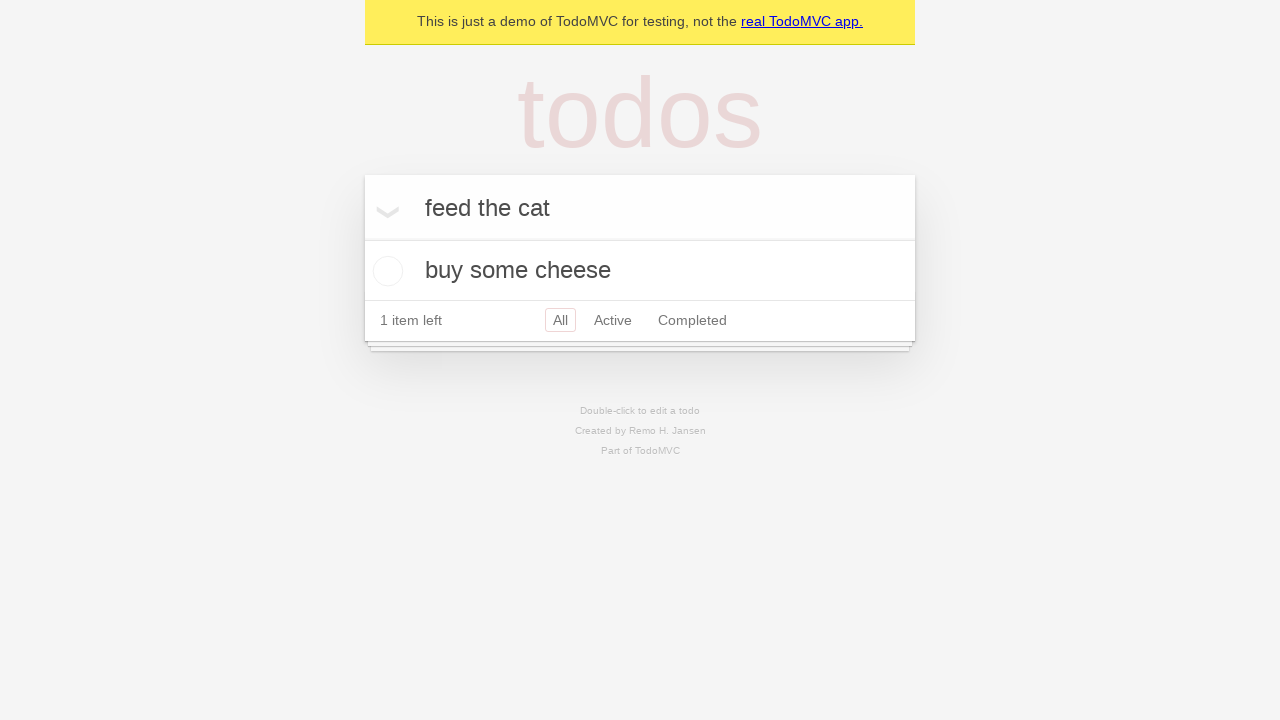

Pressed Enter to add second todo item on internal:attr=[placeholder="What needs to be done?"i]
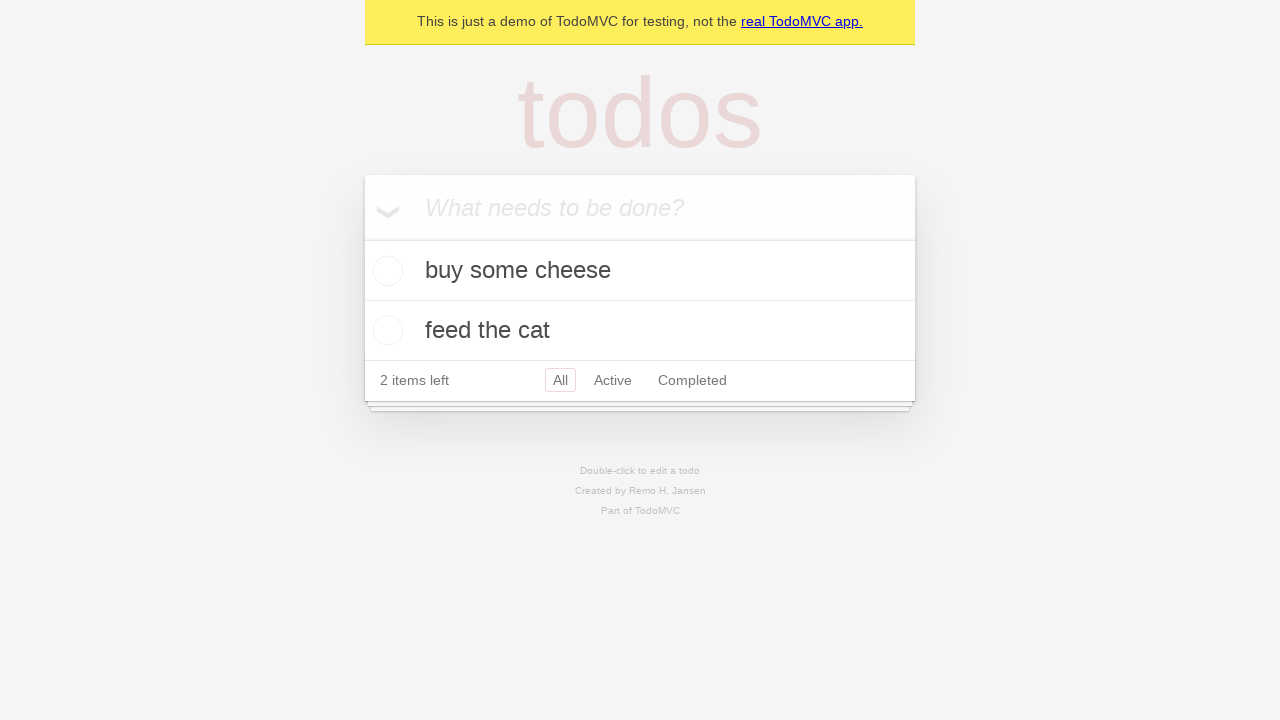

Filled todo input with 'book a doctors appointment' on internal:attr=[placeholder="What needs to be done?"i]
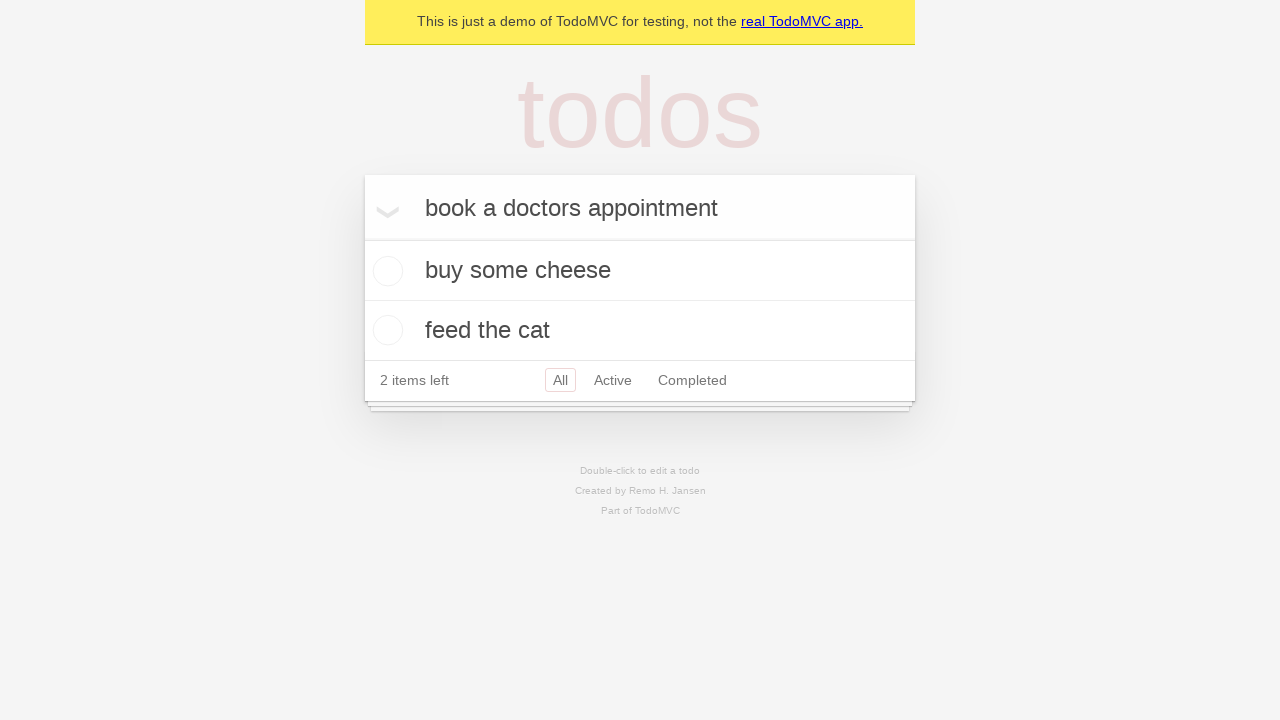

Pressed Enter to add third todo item on internal:attr=[placeholder="What needs to be done?"i]
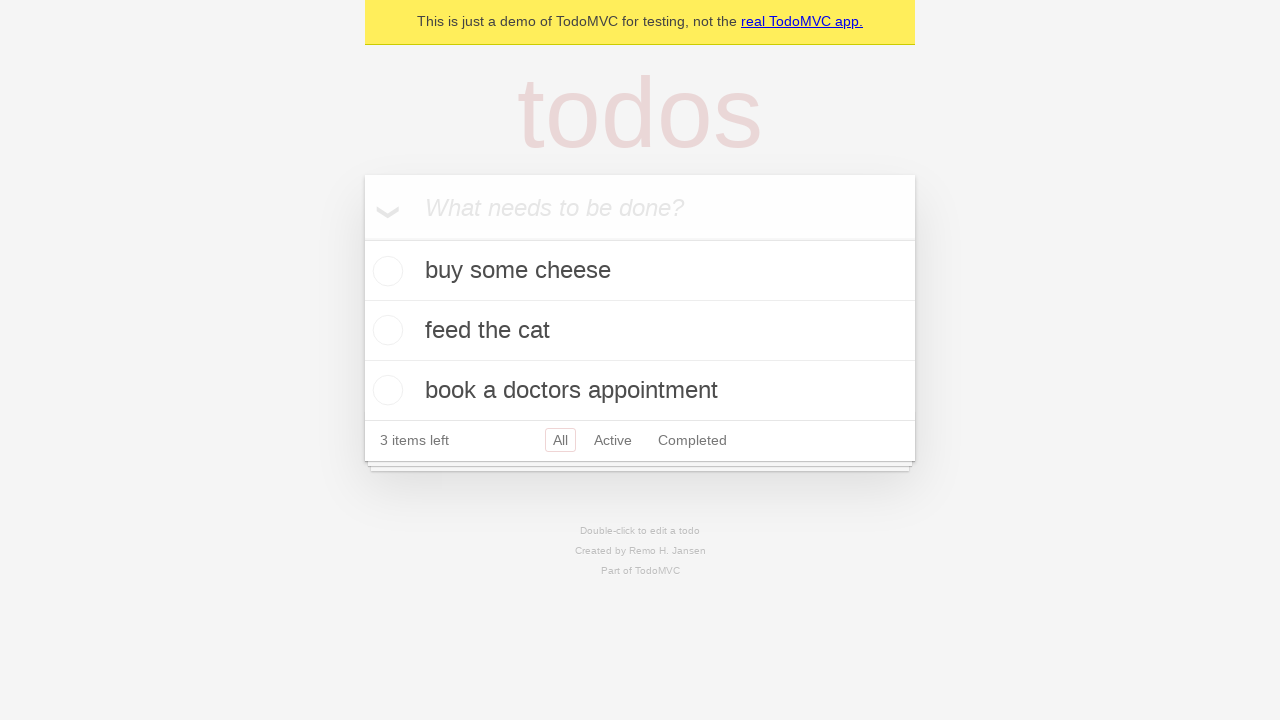

Clicked 'Mark all as complete' checkbox to mark all items as completed at (362, 238) on internal:label="Mark all as complete"i
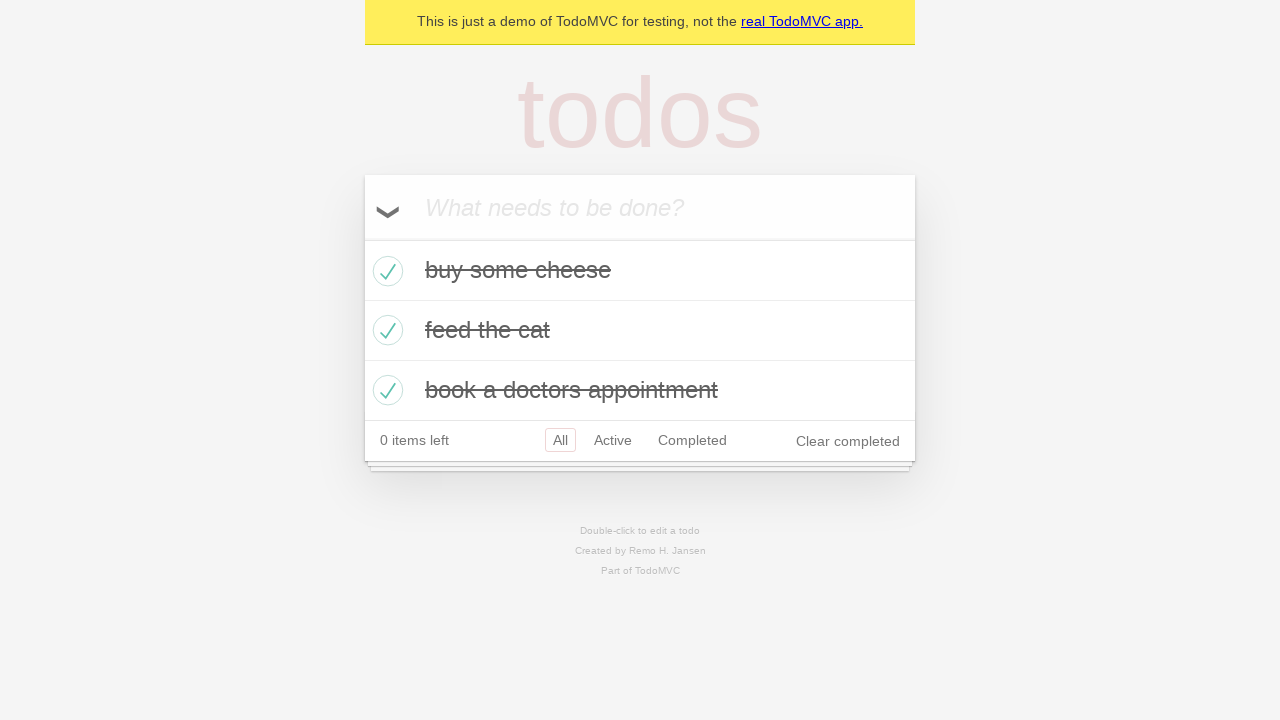

All todo items marked as completed
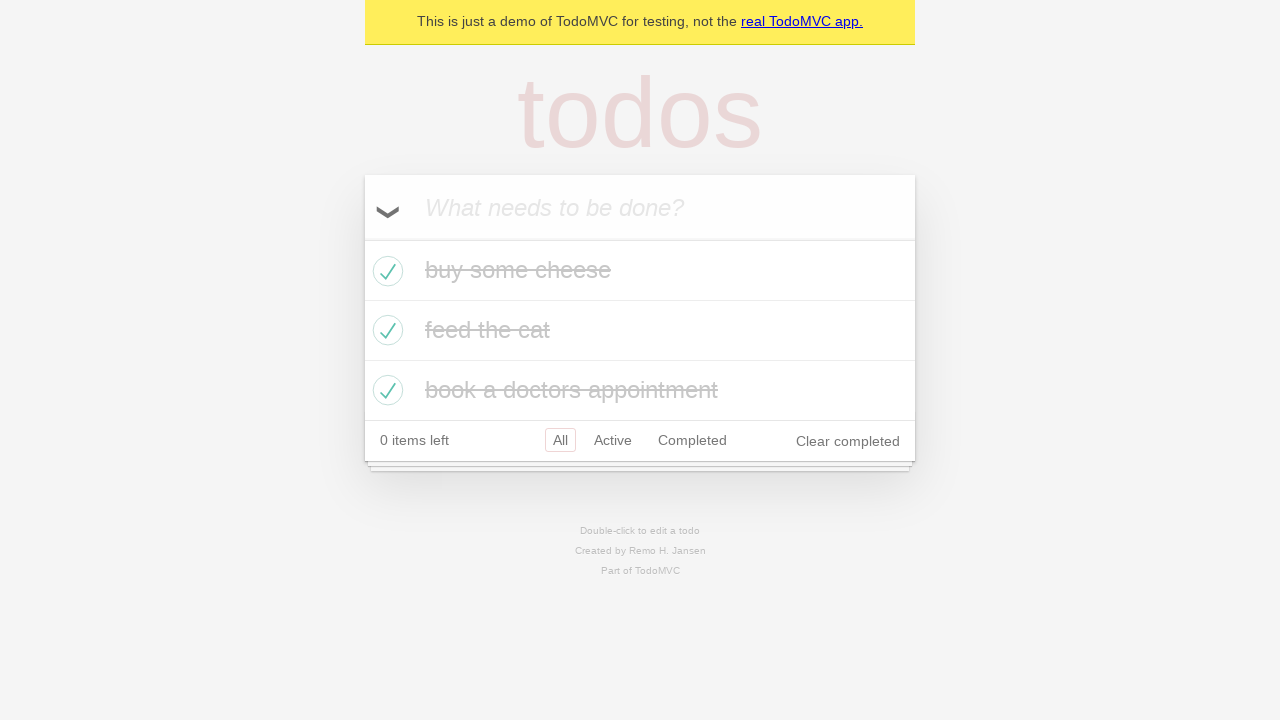

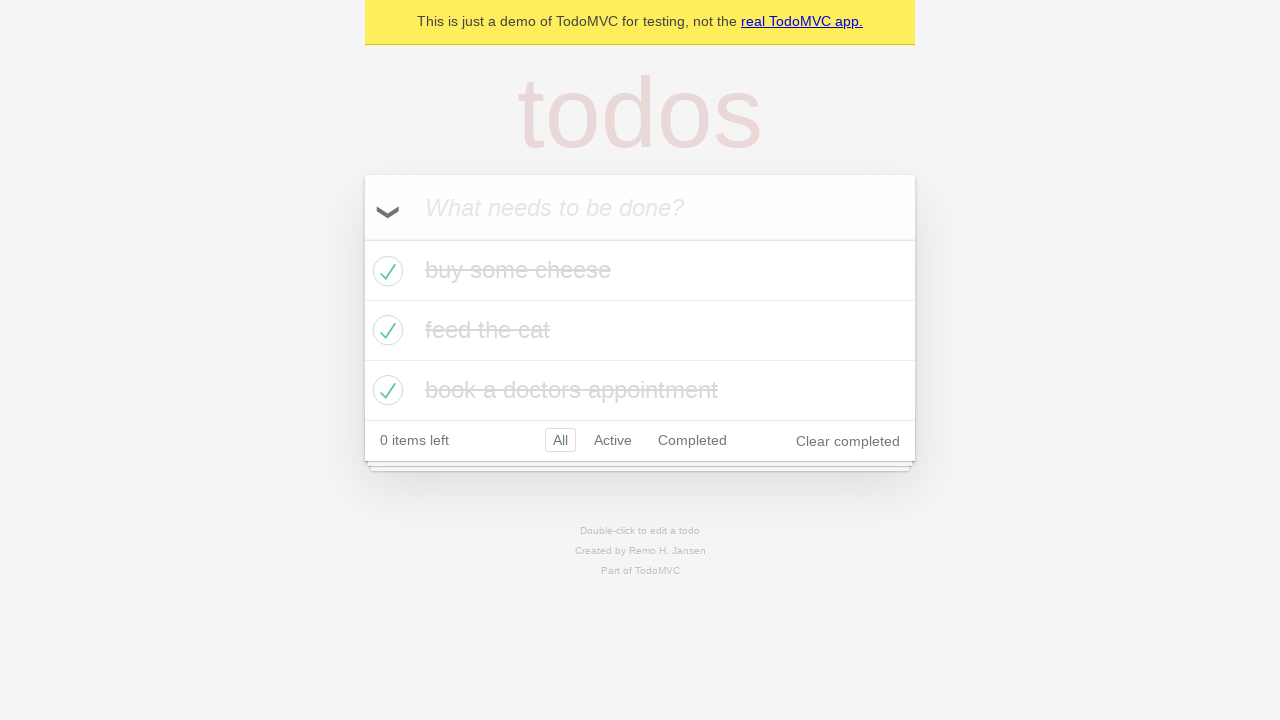